Tests JavaScript alert handling by triggering and interacting with different types of alerts: simple alert, confirmation dialog, and prompt dialog

Starting URL: https://the-internet.herokuapp.com/javascript_alerts

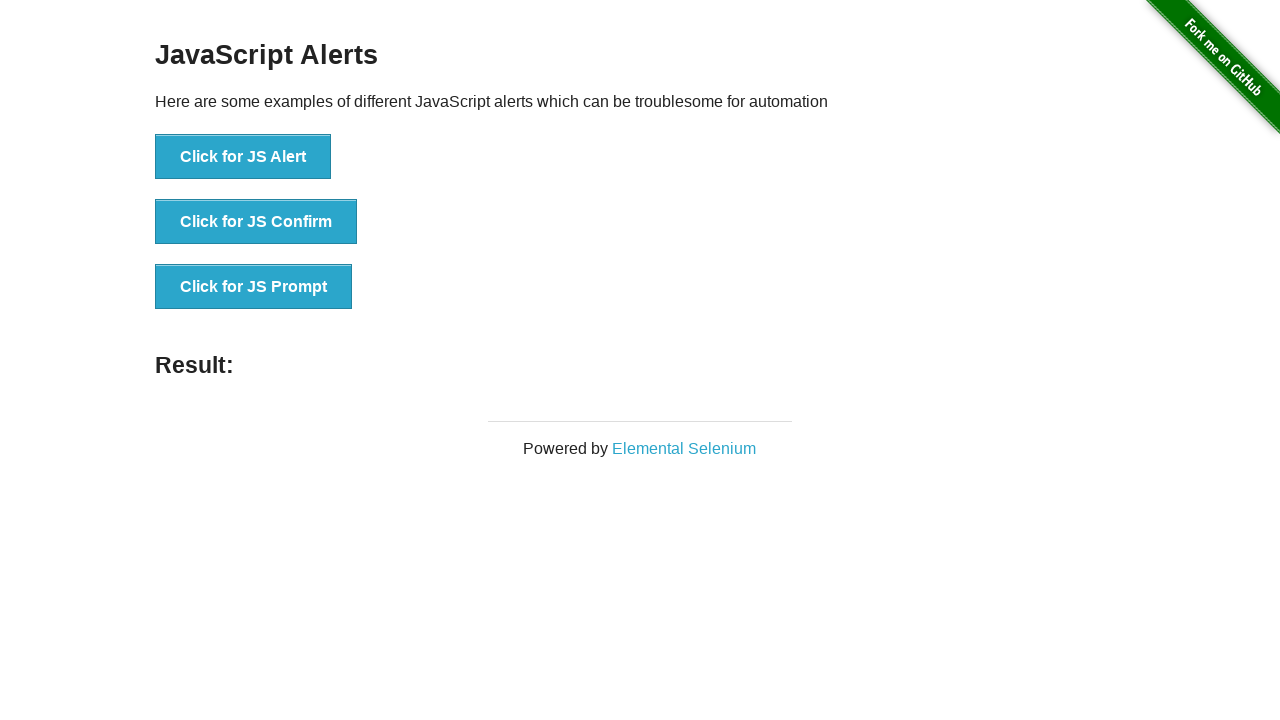

Clicked 'Click for JS Alert' button at (243, 157) on xpath=//*[@id="content"]/div/ul/li[1]/button
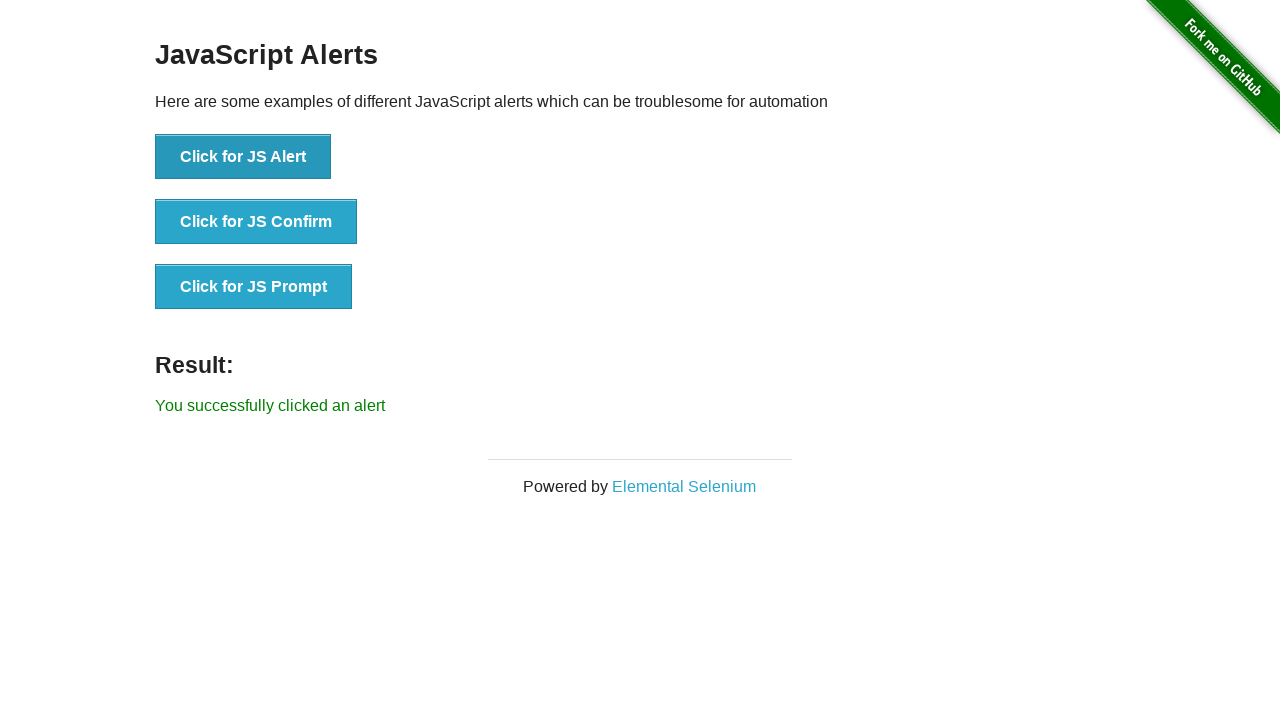

Set up dialog handler to accept alerts
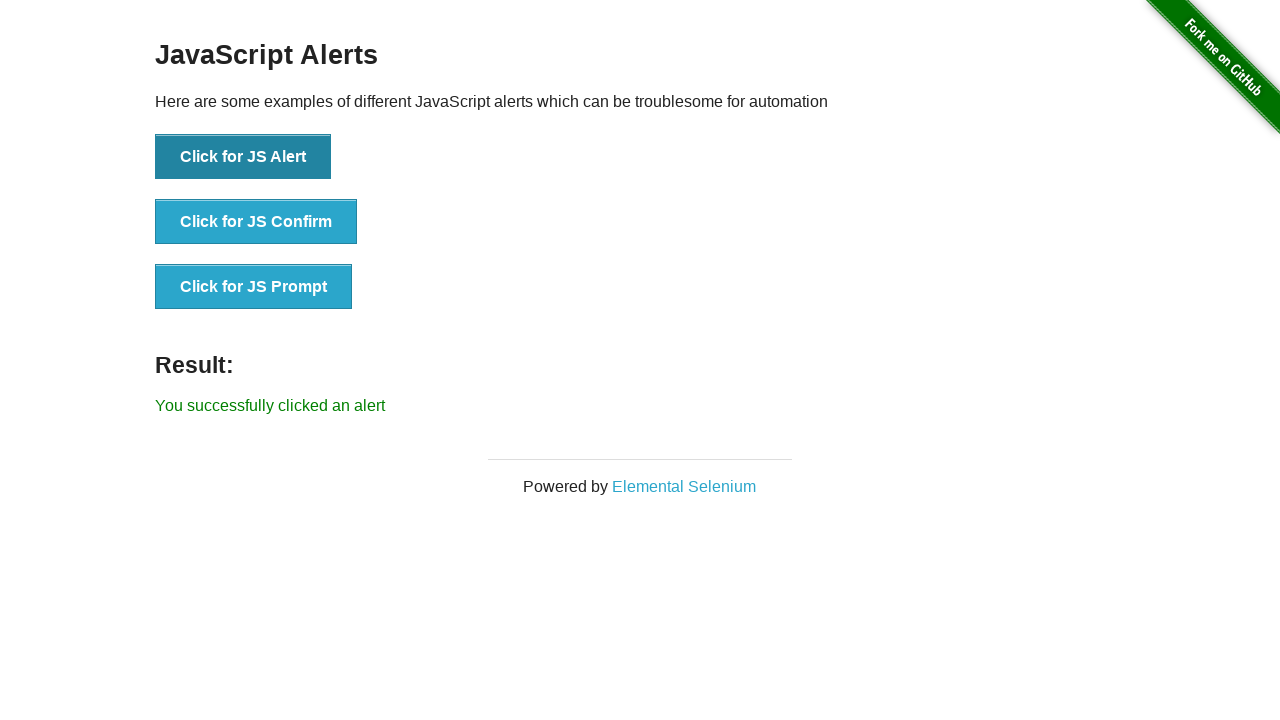

Clicked 'Click for JS Confirm' button at (256, 222) on xpath=//*[@id="content"]/div/ul/li[2]/button
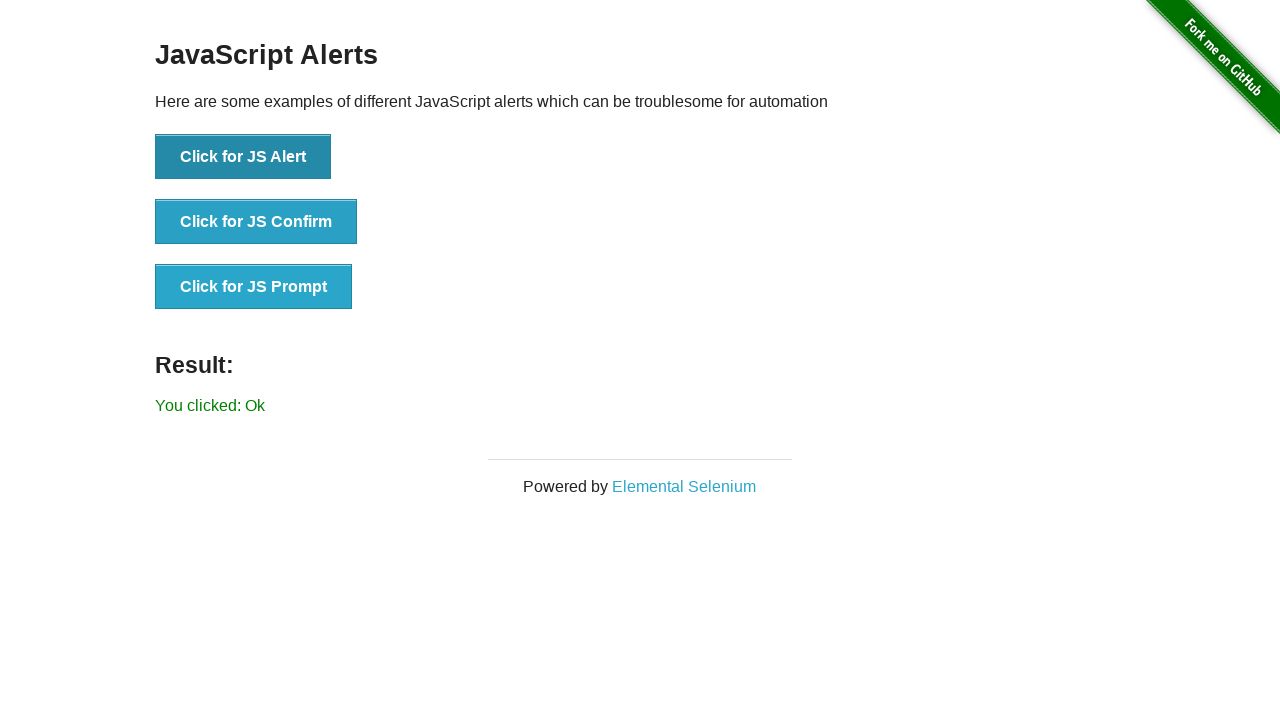

Retrieved result text from confirmation dialog
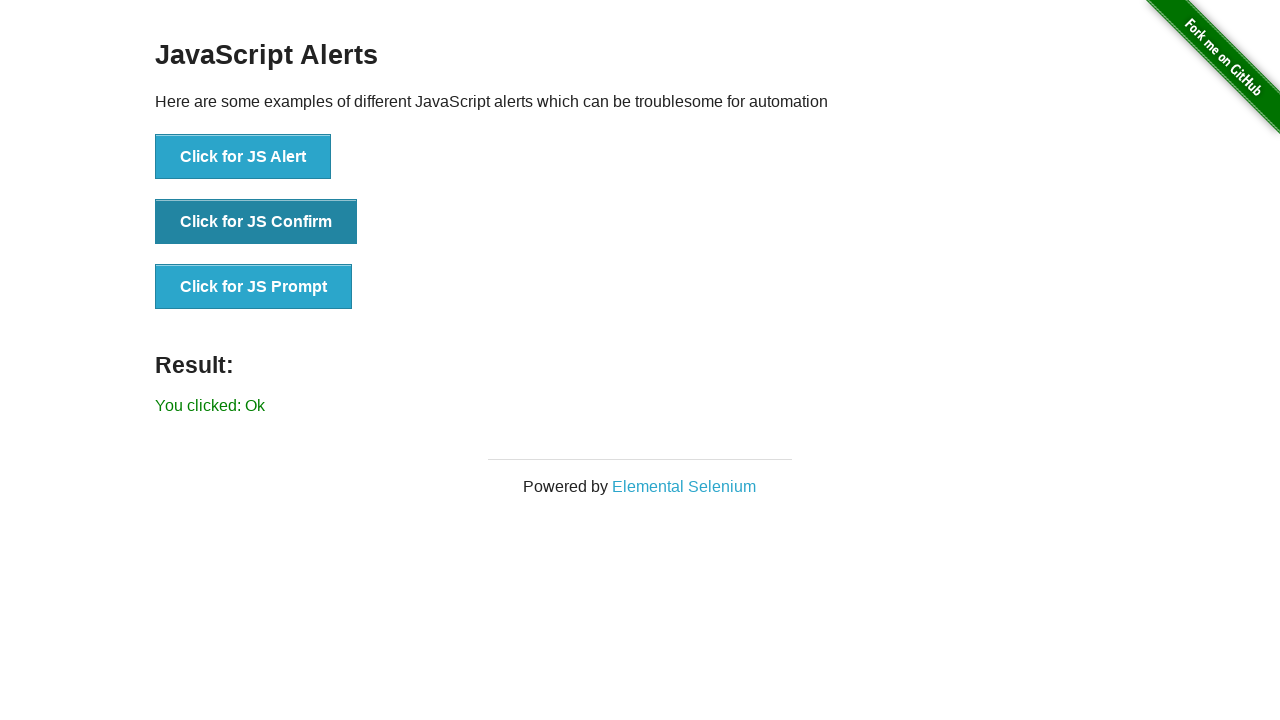

Verified result text matches 'You clicked: Ok'
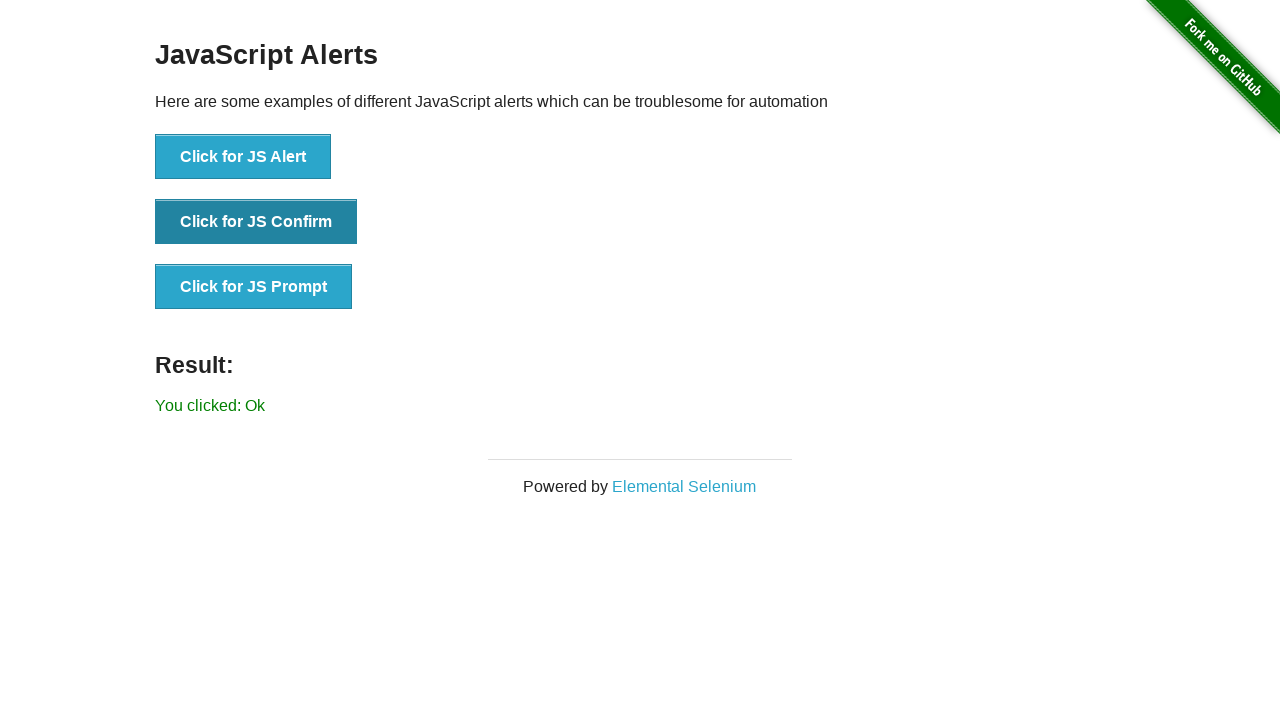

Clicked 'Click for JS Prompt' button at (254, 287) on xpath=//*[@id="content"]/div/ul/li[3]/button
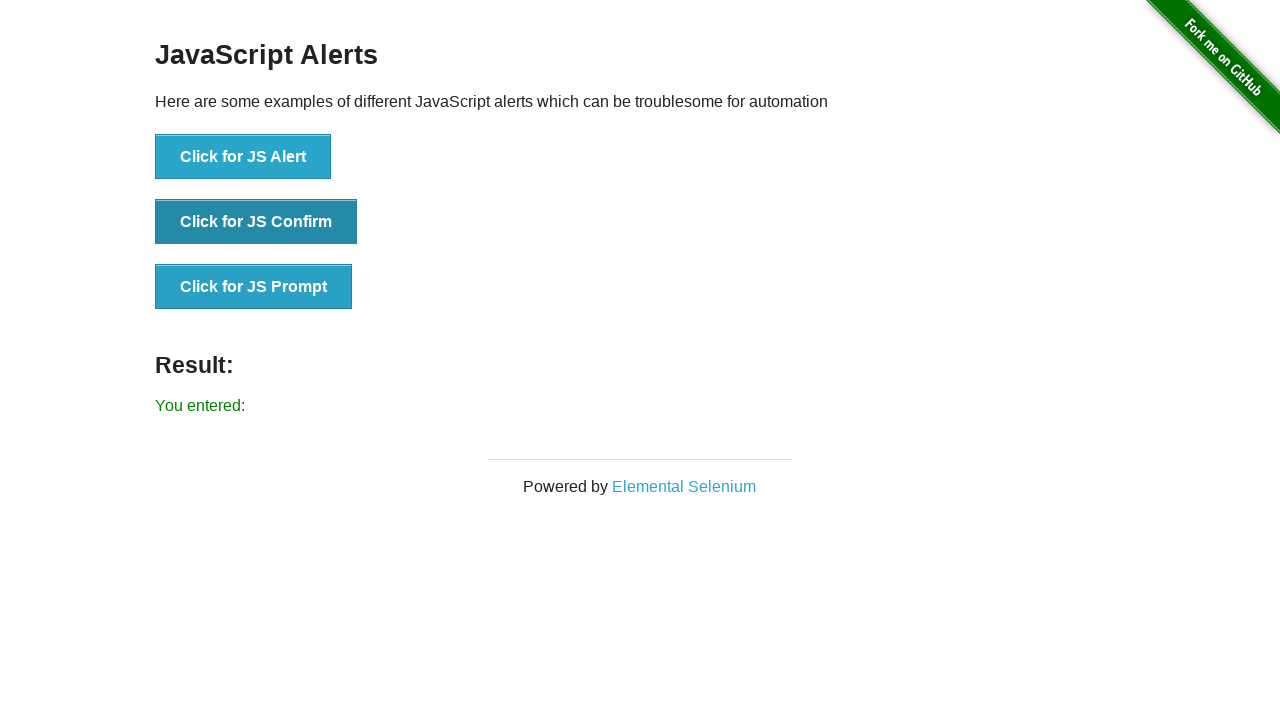

Set up dialog handler to accept prompt with 'BrowserStack' input
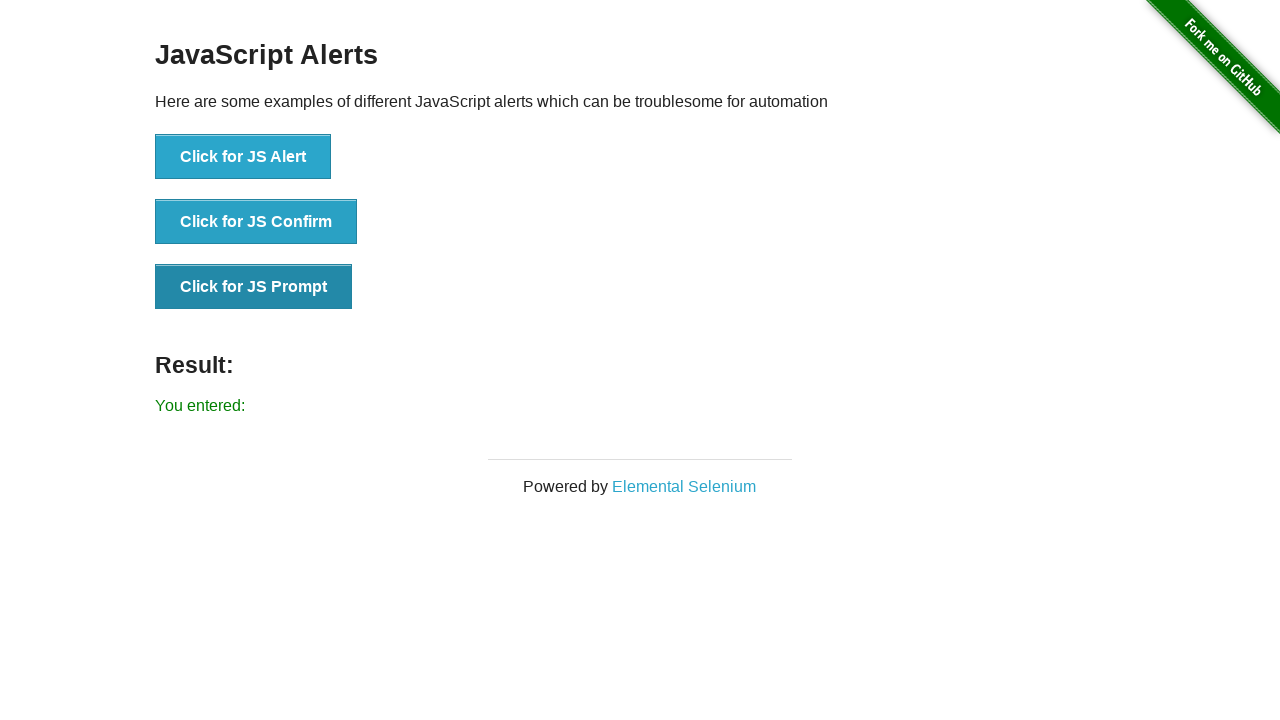

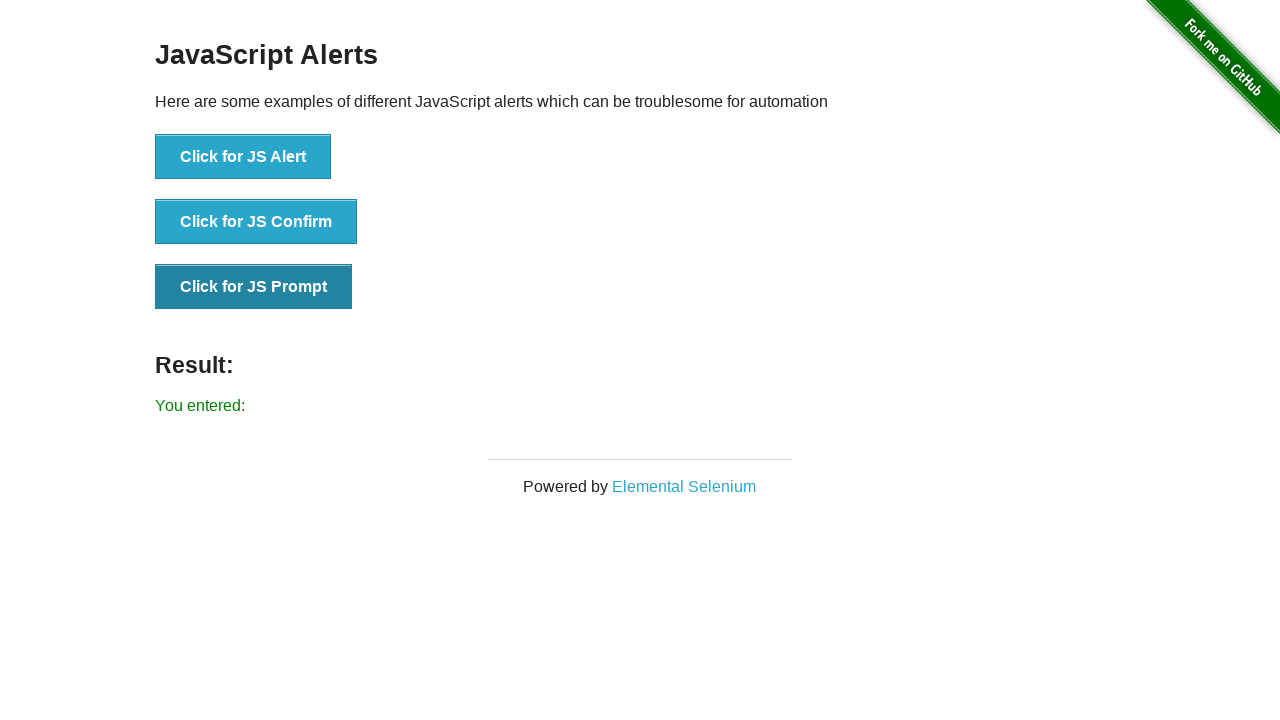